Tests the context menu functionality by right-clicking on the hot spot area and verifying the alert message

Starting URL: https://the-internet.herokuapp.com/

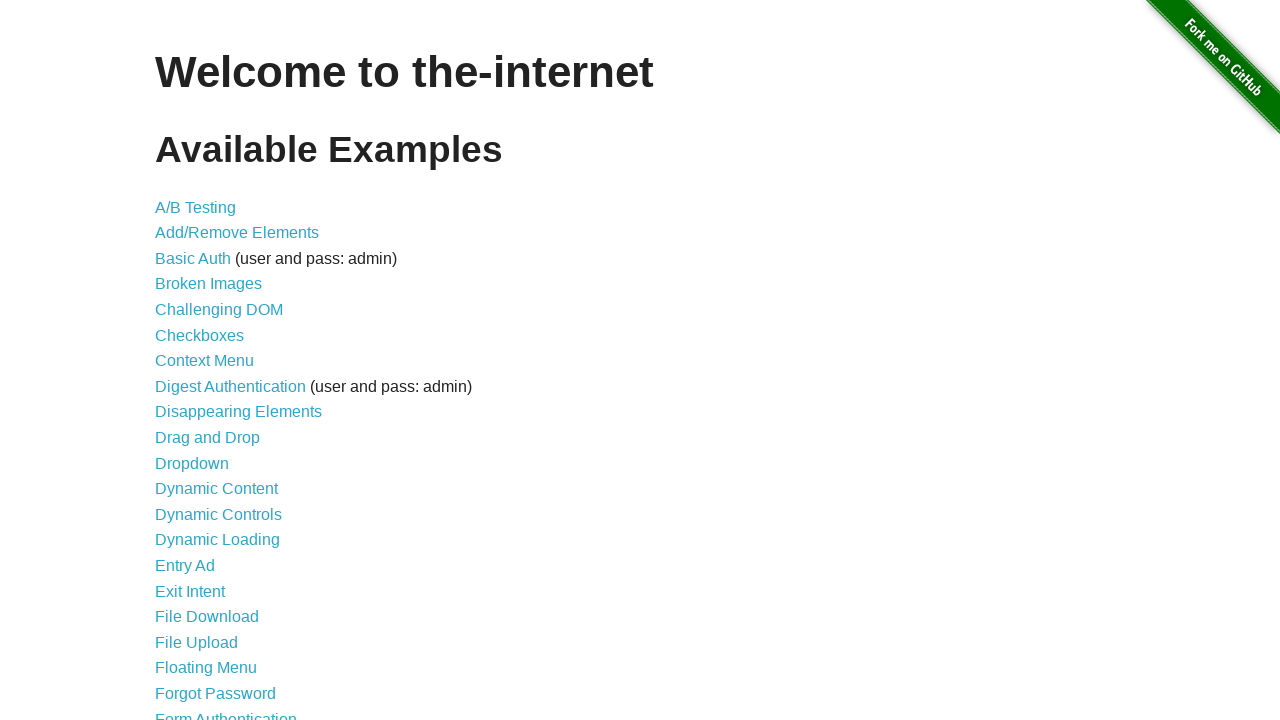

Clicked on Context Menu link at (204, 361) on a:has-text('Context Menu')
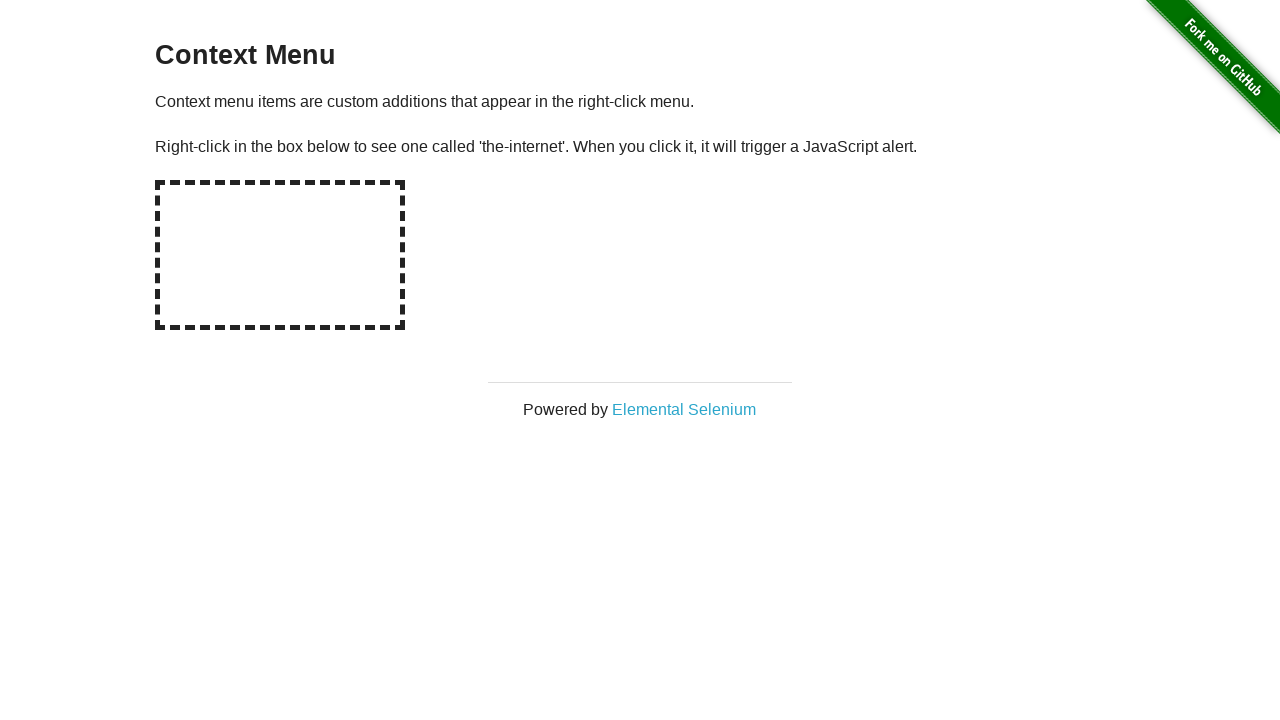

Right-clicked on hot spot area at (280, 255) on #hot-spot
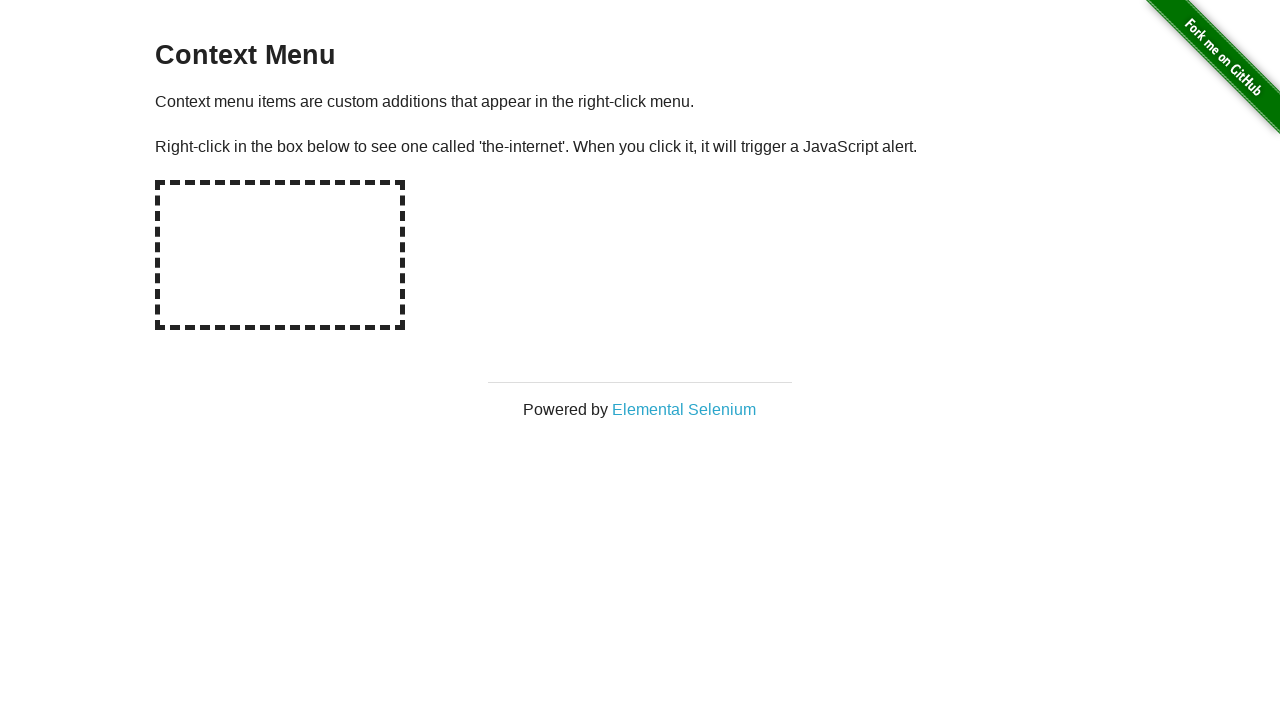

Set up dialog handler to accept alert message
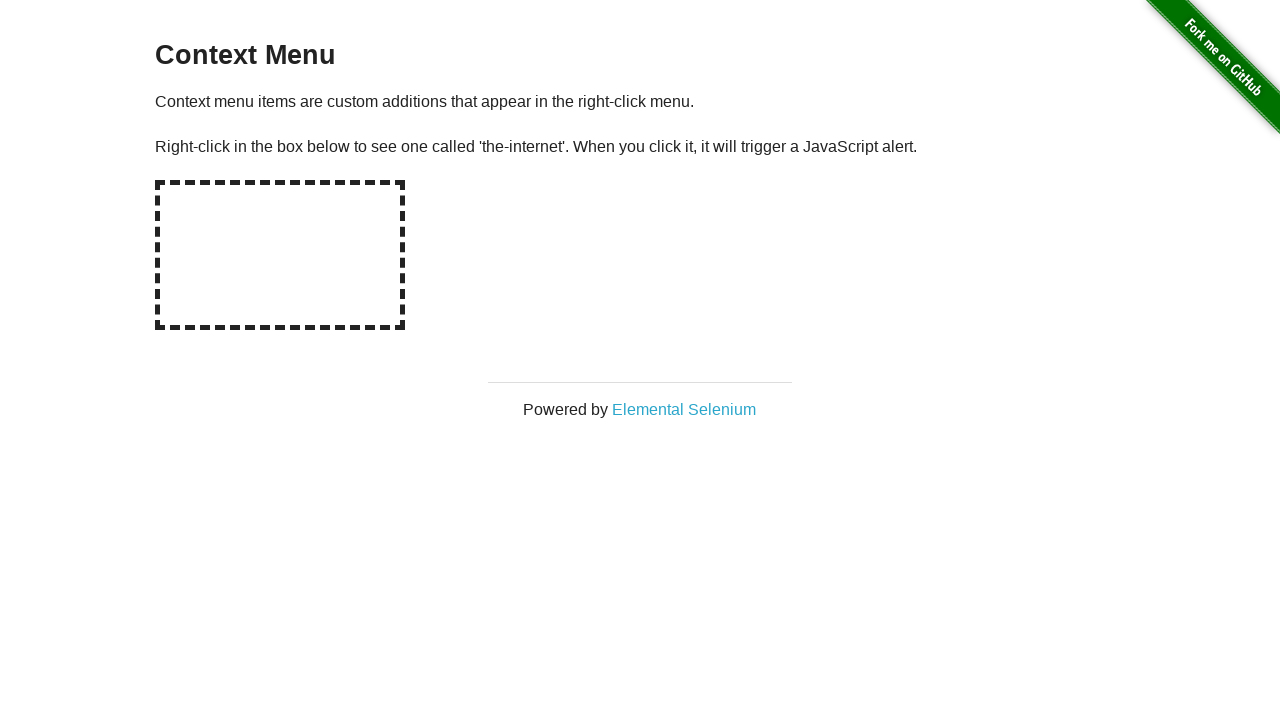

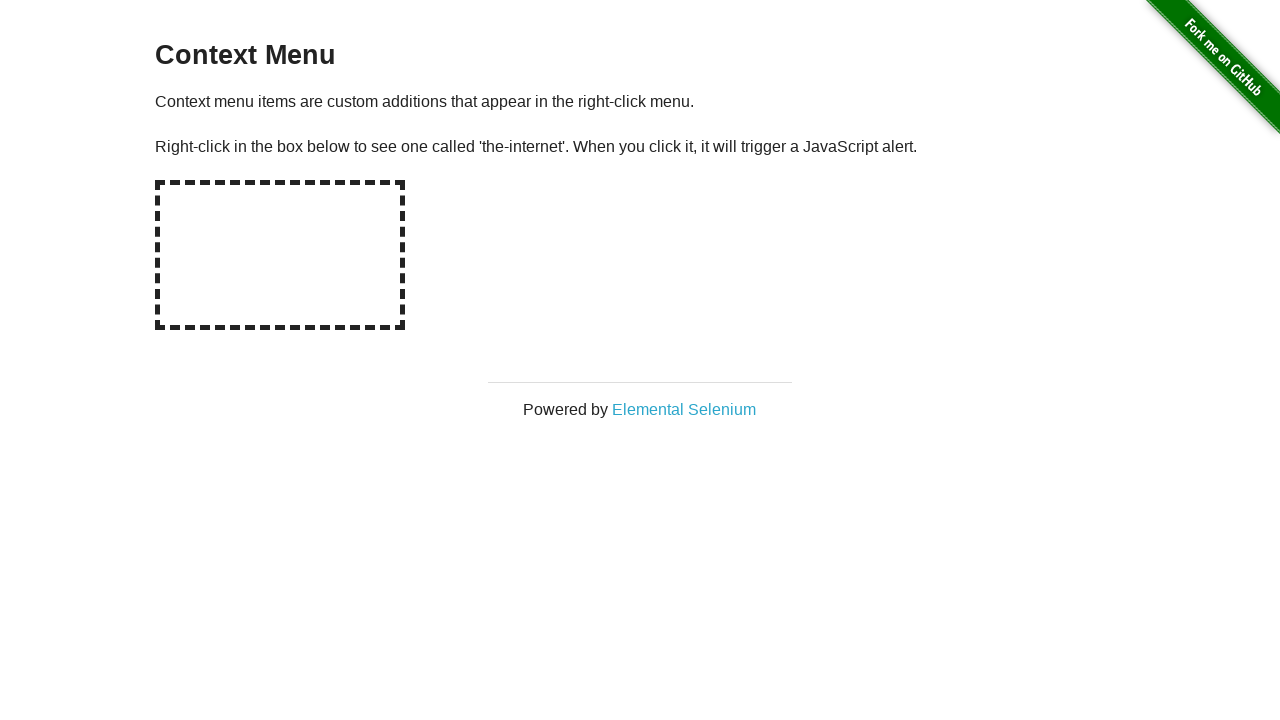